Tests JavaScript alert handling by clicking the alert button, accepting it, and verifying the result message

Starting URL: http://practice.cydeo.com/javascript_alerts

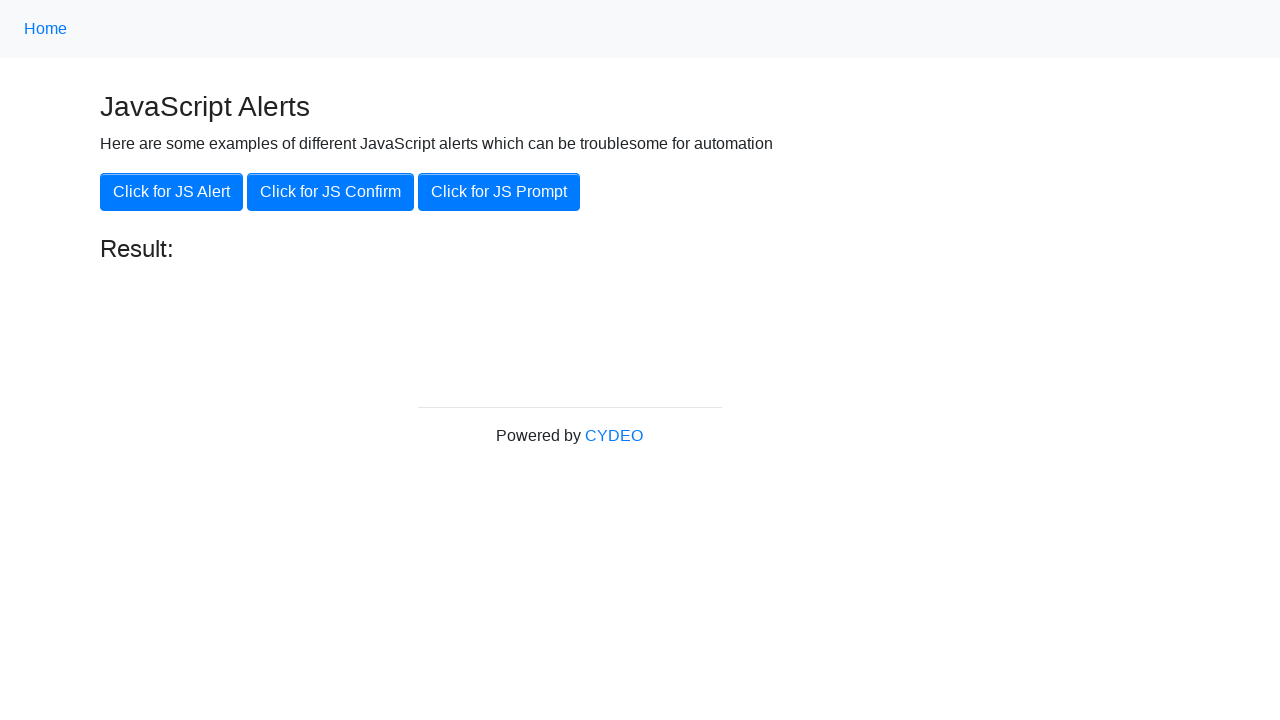

Clicked the 'Click for JS Alert' button at (172, 192) on xpath=//button[.='Click for JS Alert']
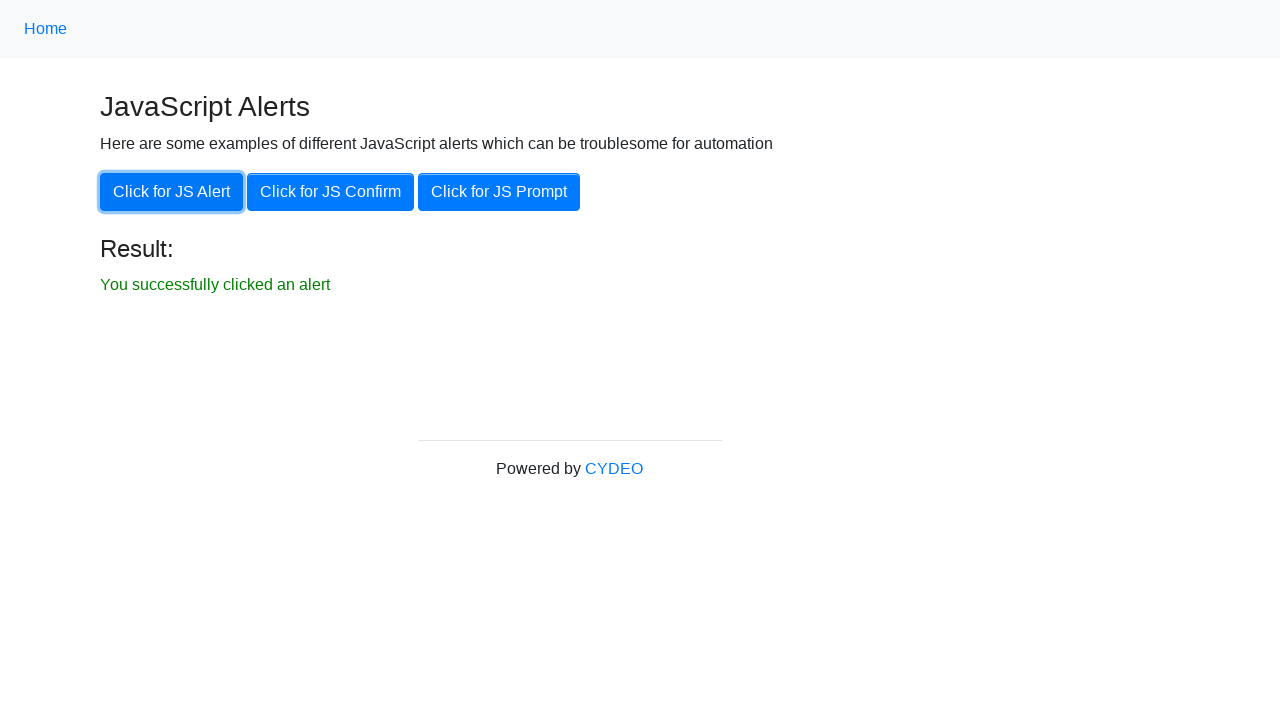

Set up dialog handler to accept alert
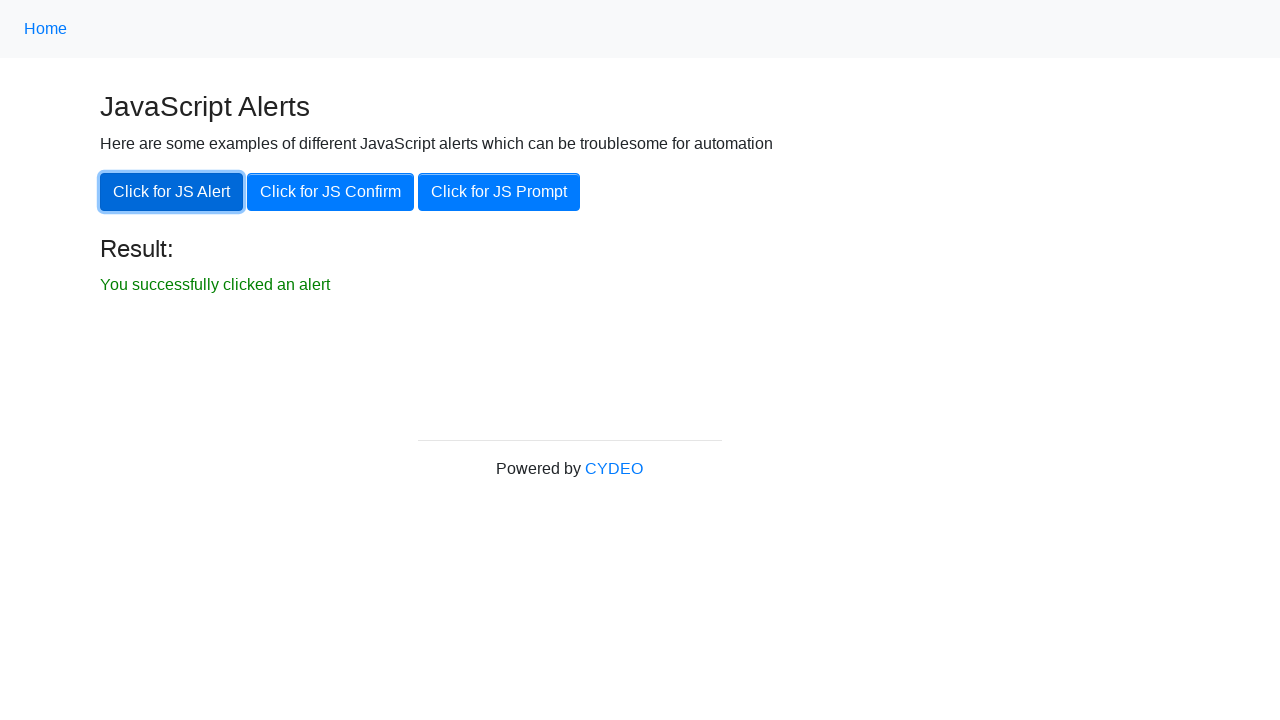

Result message element became visible
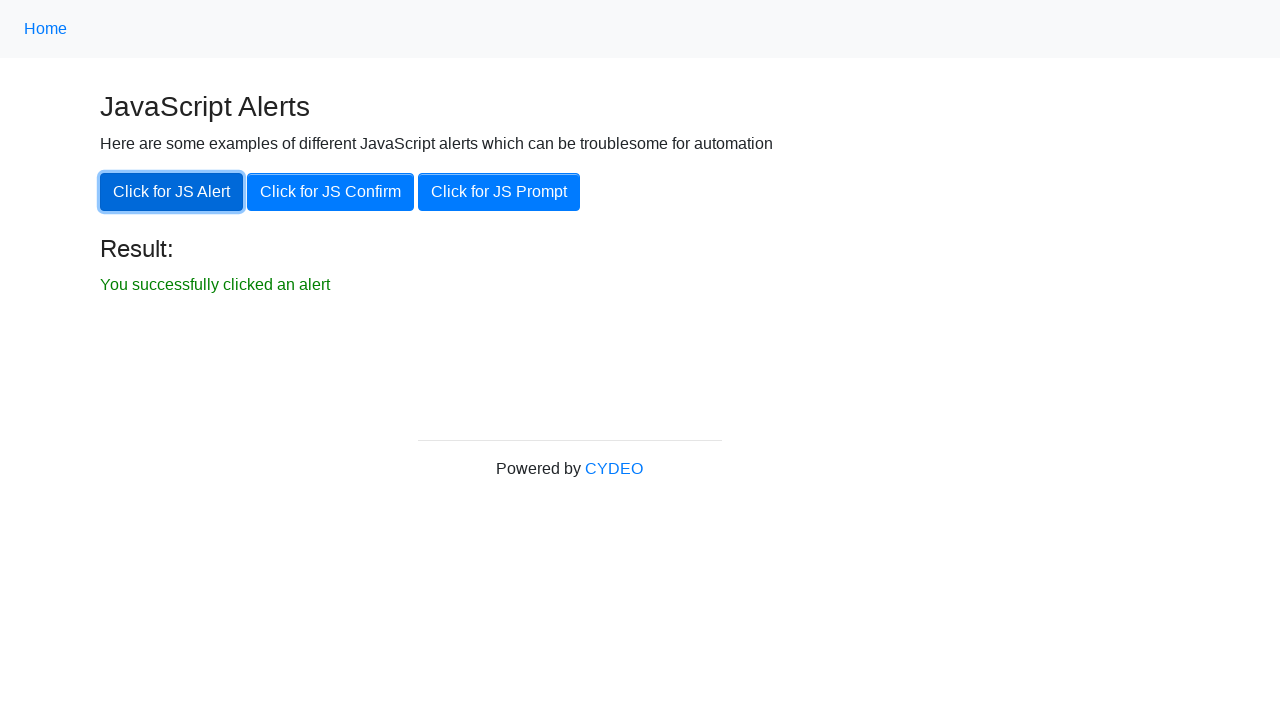

Located the result message element
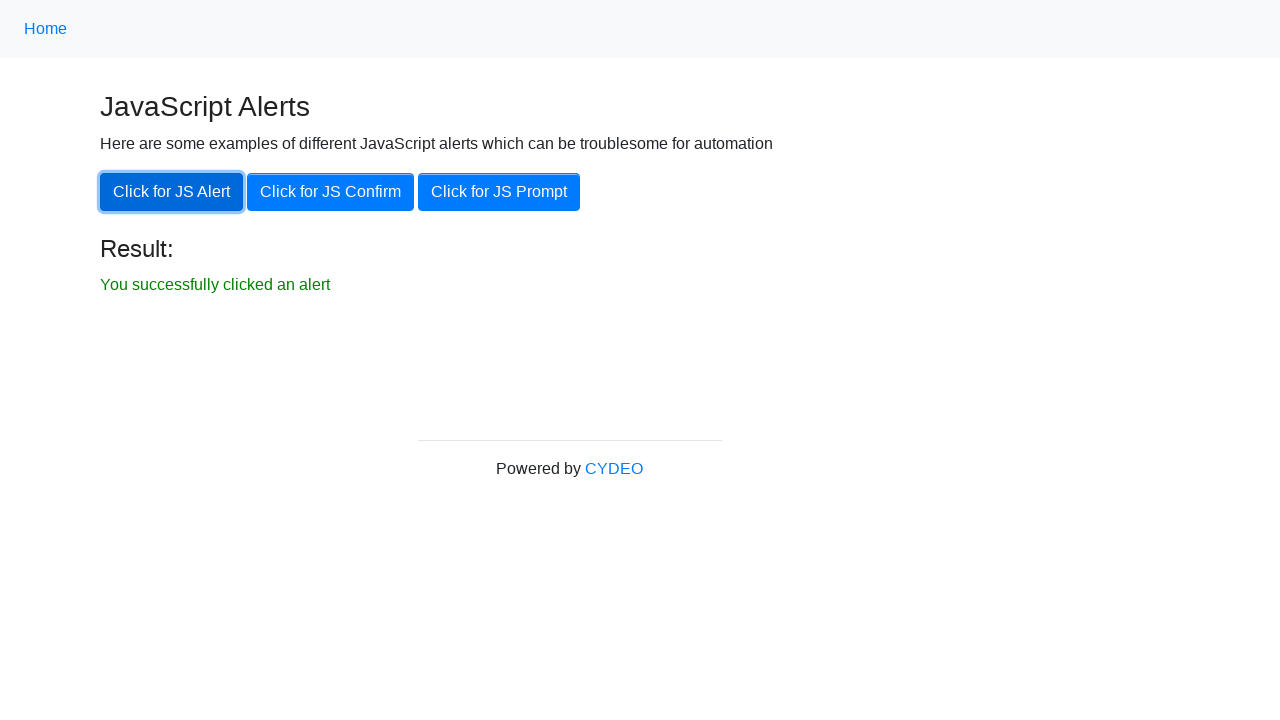

Verified result text is 'You successfully clicked an alert'
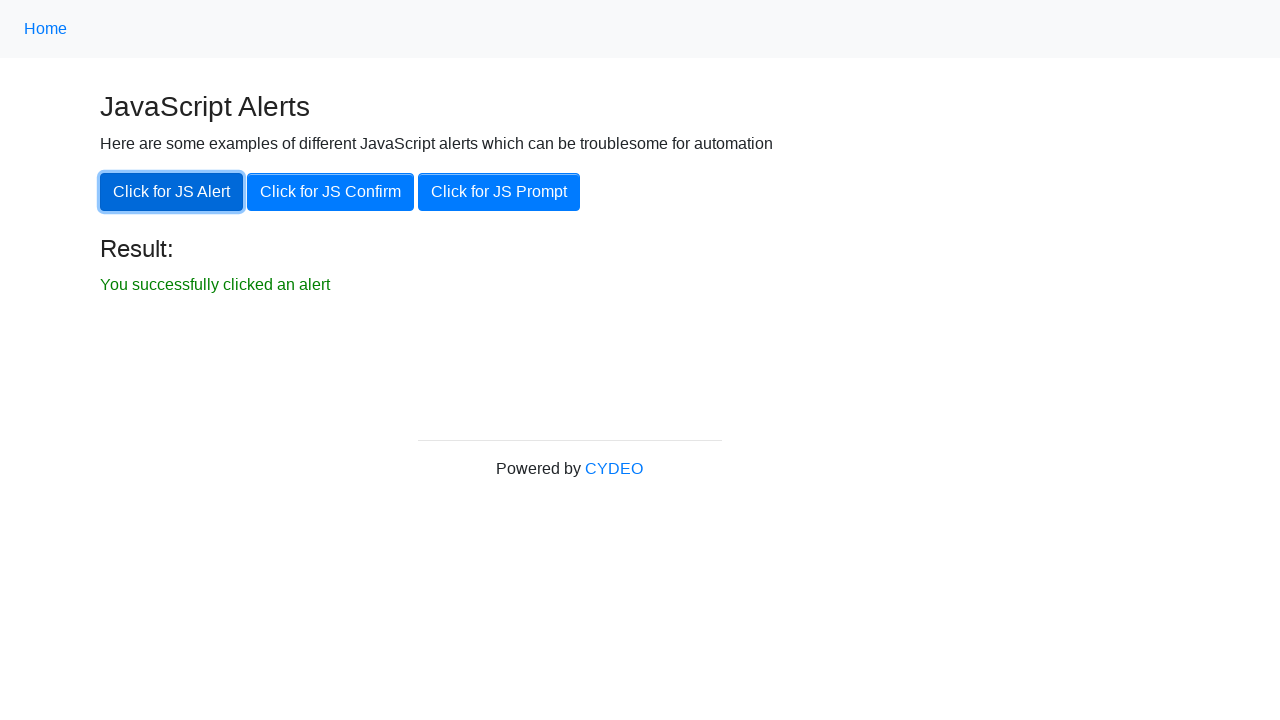

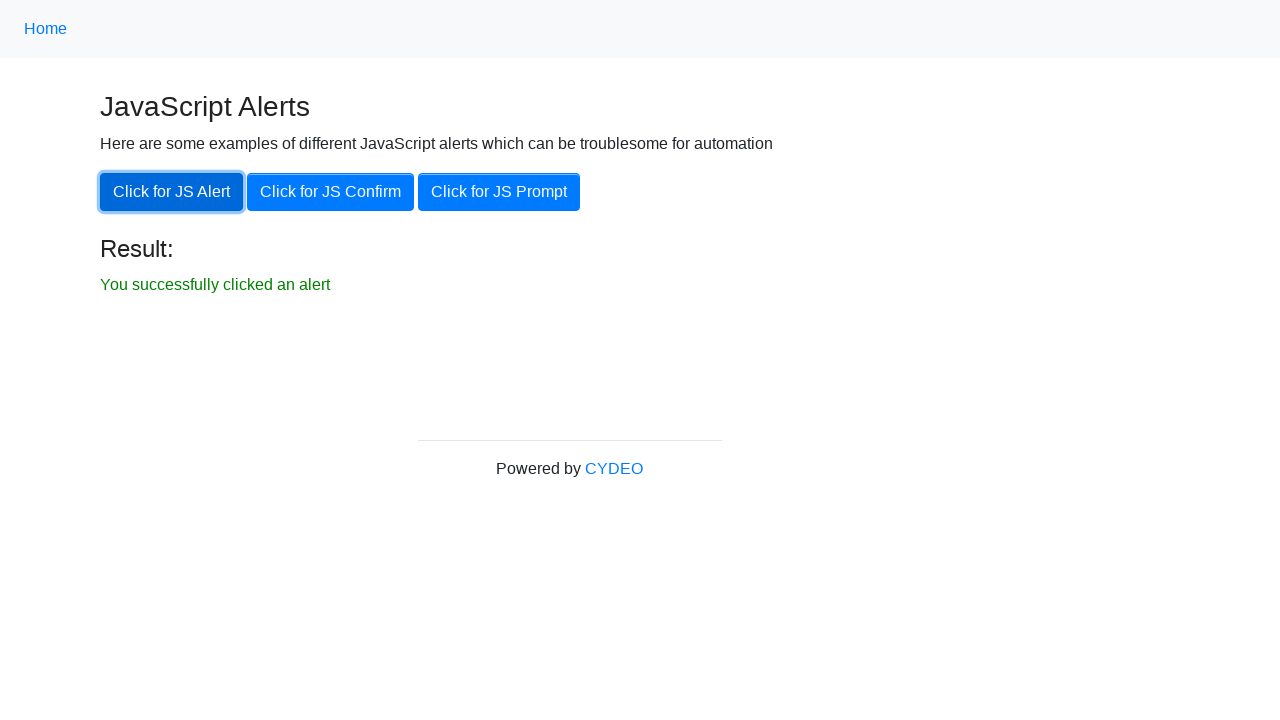